Tests the Senate financial disclosure search by agreeing to terms, filling in search criteria (first name, last name, report type), submitting the search, and navigating through paginated results.

Starting URL: https://efdsearch.senate.gov/search/

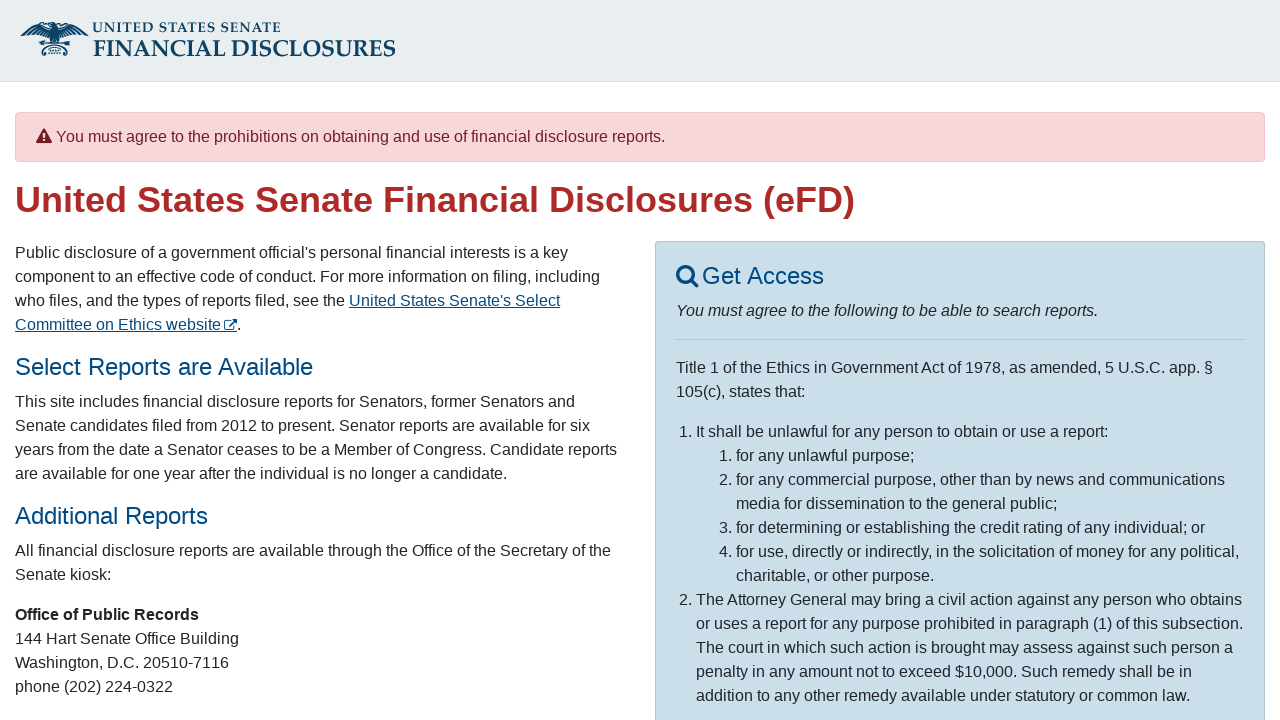

Clicked agreement checkbox to accept terms at (682, 471) on #agree_statement
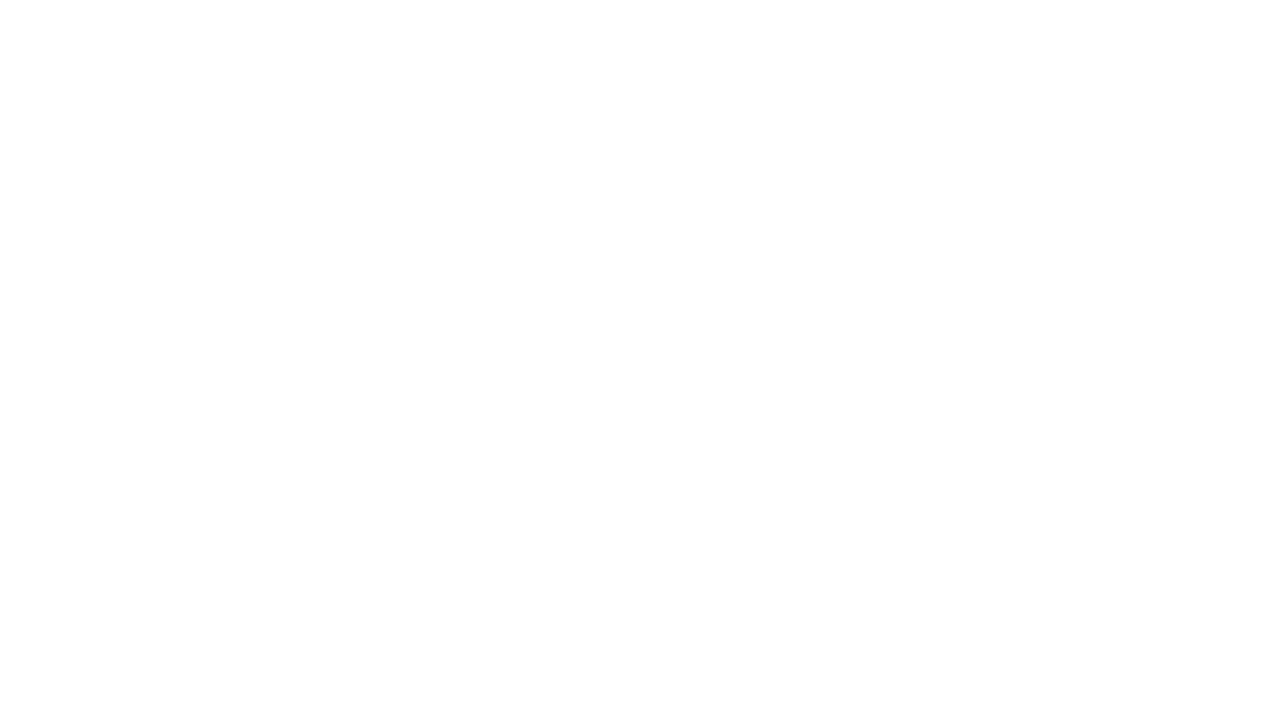

Filled first name field with 'Mitch' on #firstName
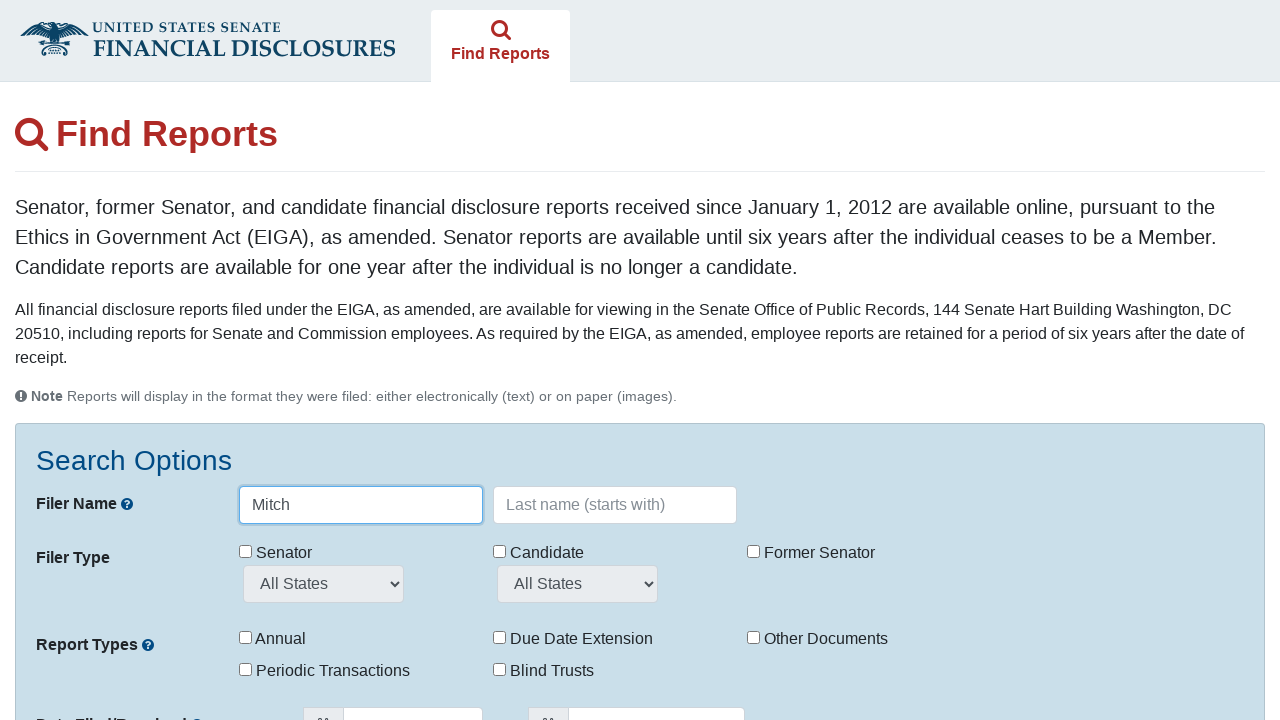

Filled last name field with 'McConnell' on #lastName
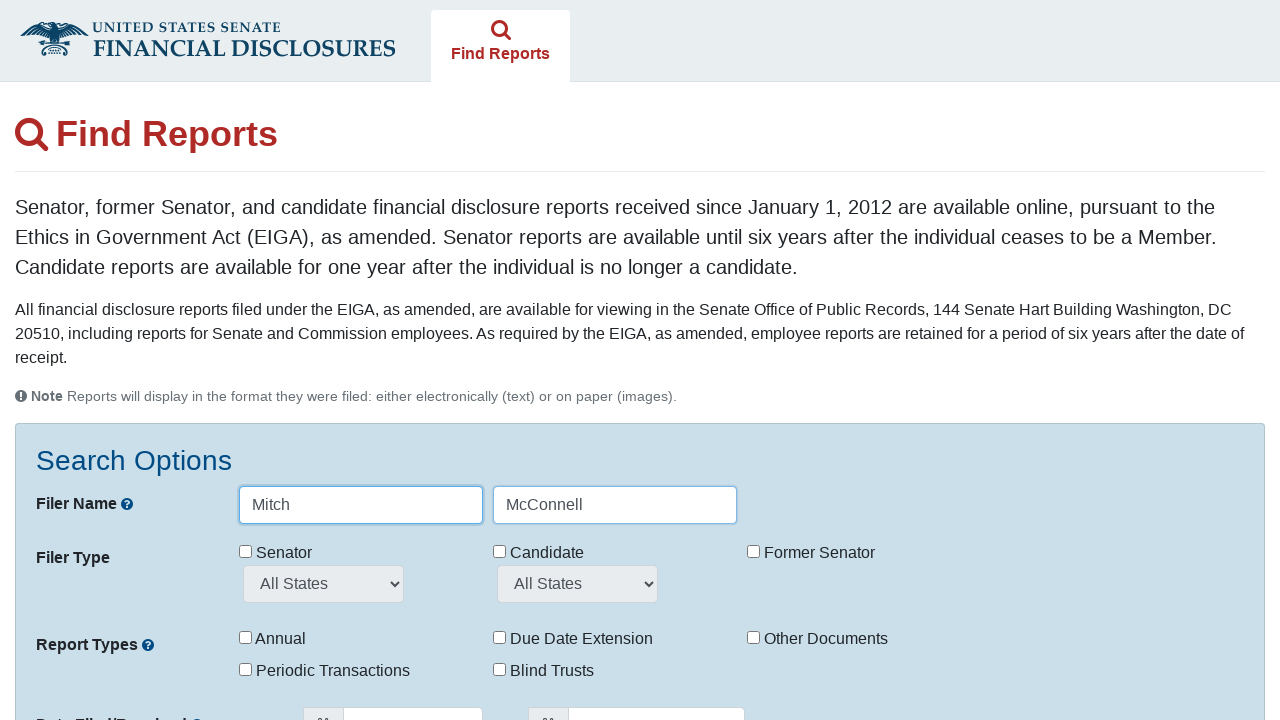

Selected Annual report type checkbox at (246, 637) on #reportTypeLabelAnnual #reportTypes
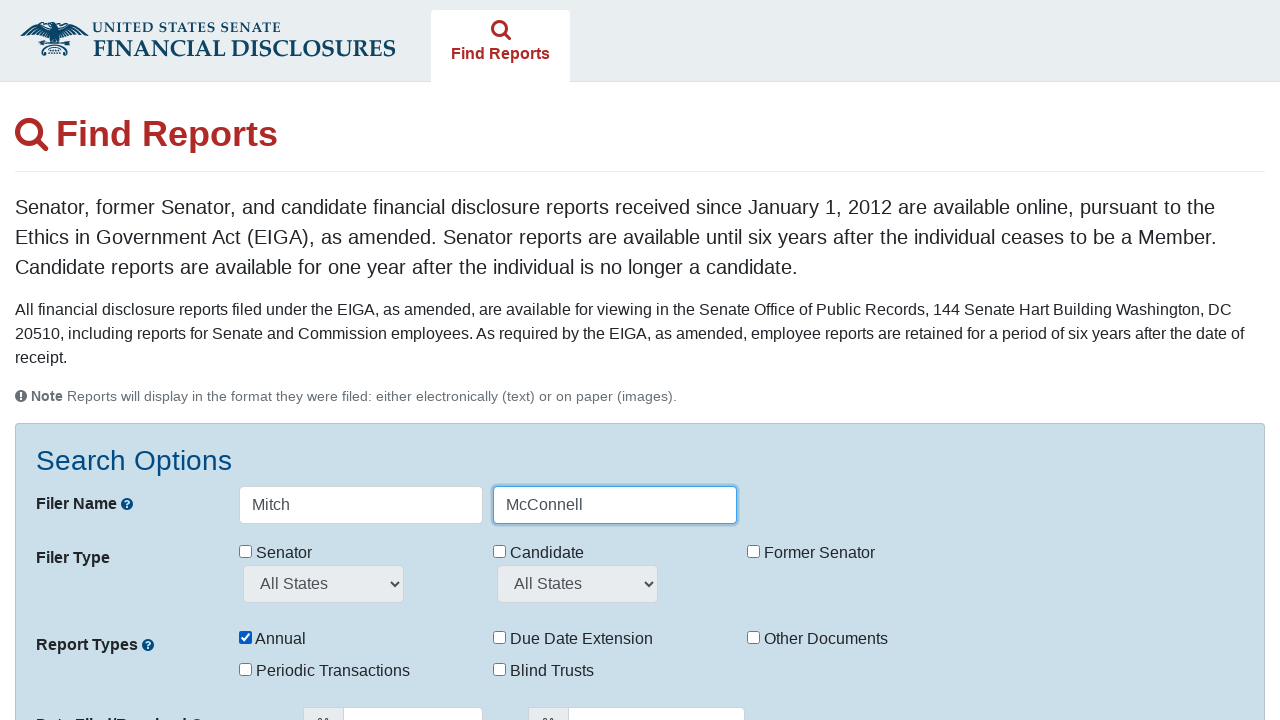

Clicked search button to submit criteria at (114, 482) on .btn.btn-primary
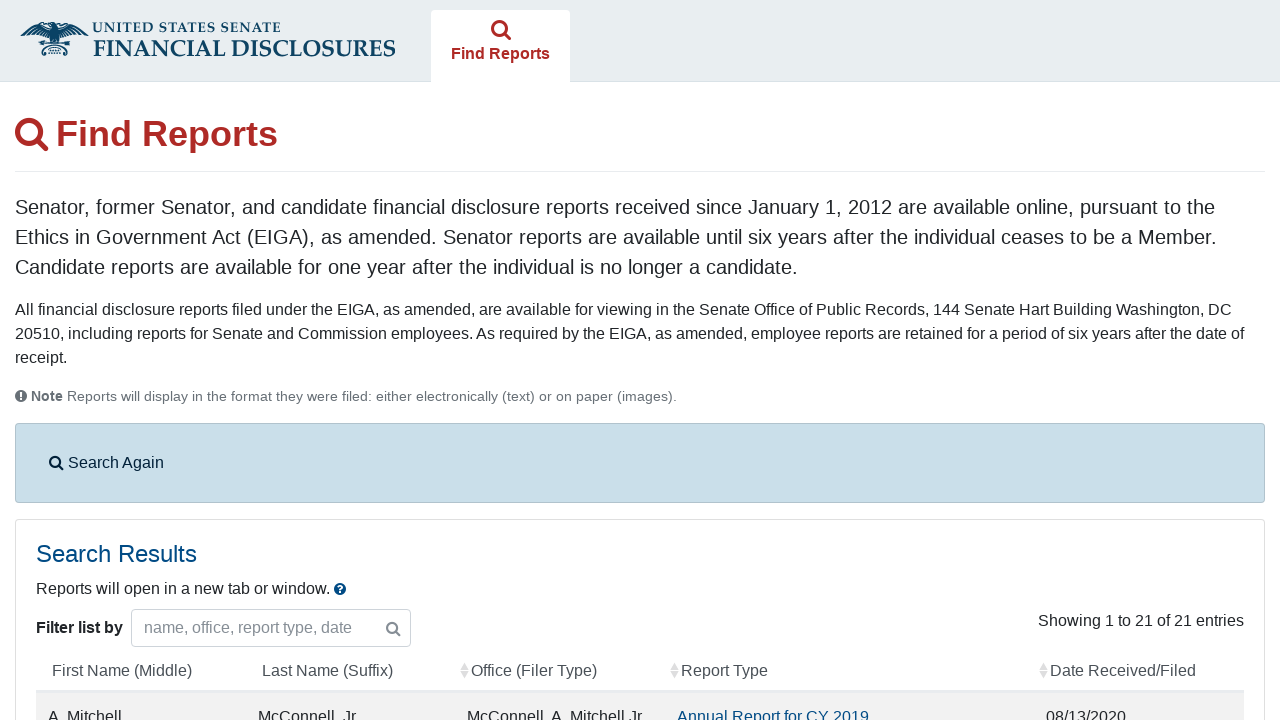

Search results table loaded
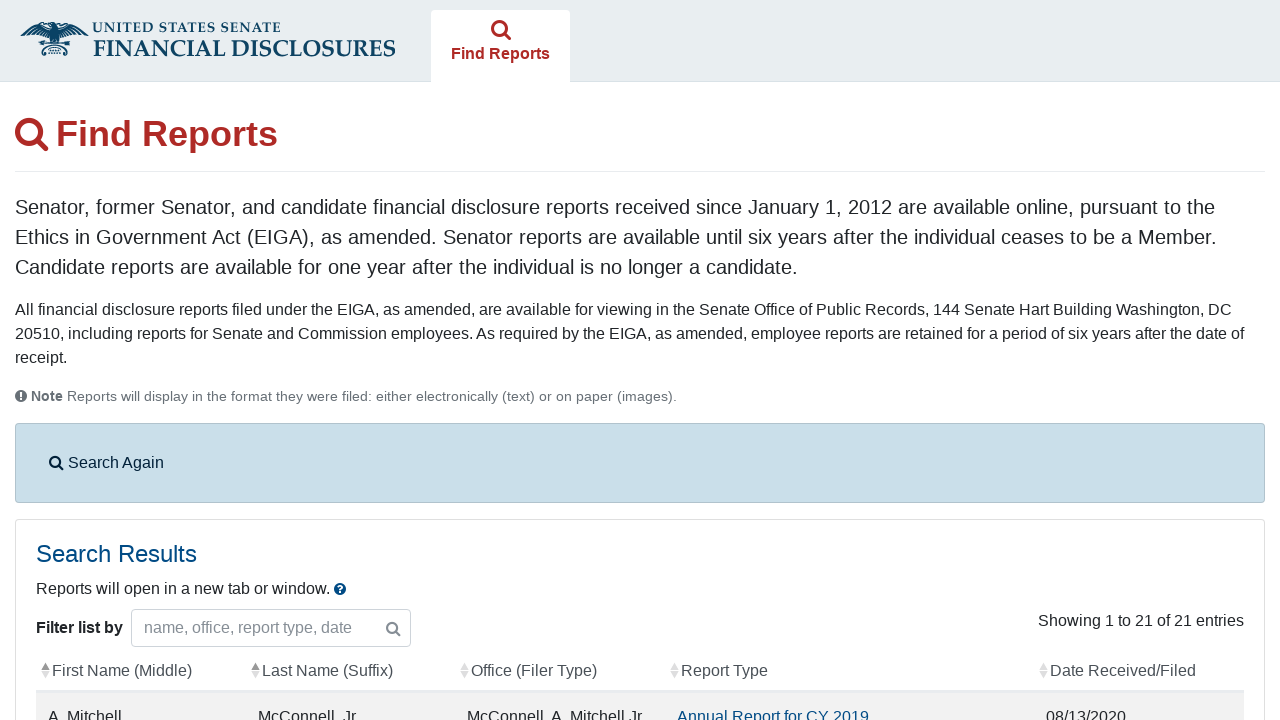

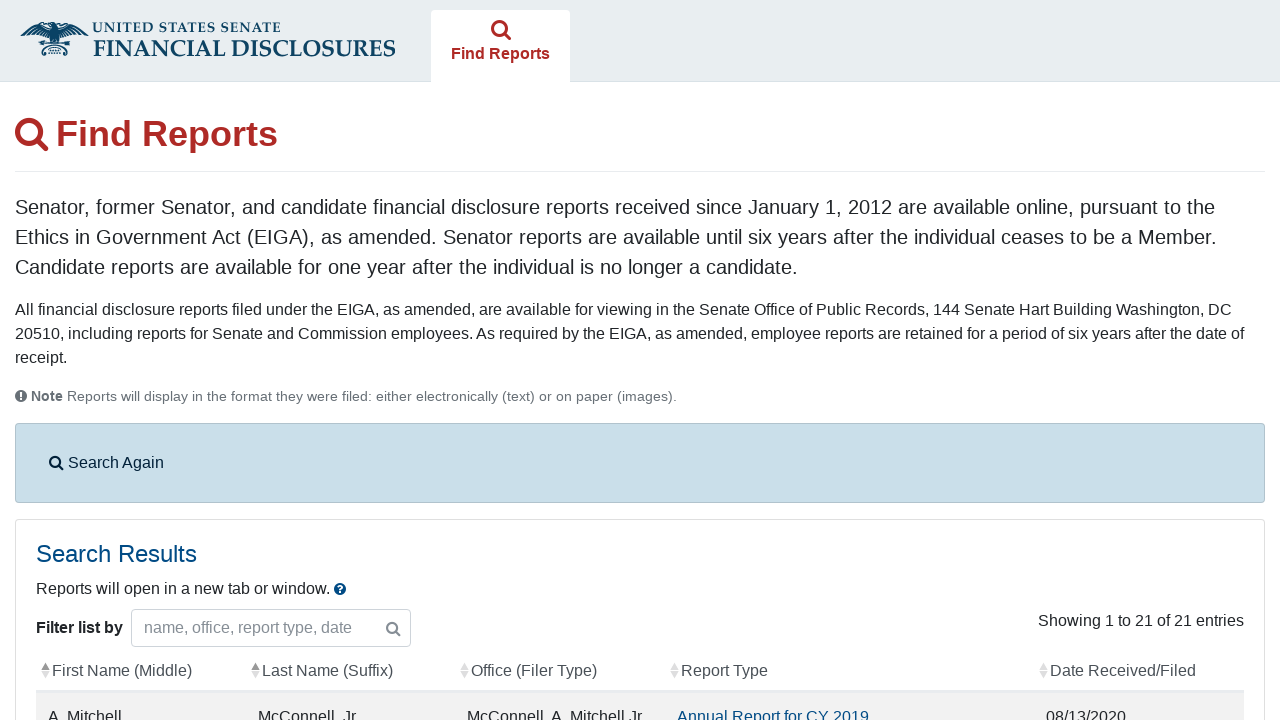